Tests handling of a JavaScript confirmation dialog by clicking the confirm button, accepting it, and verifying the result message shows "You pressed OK!".

Starting URL: https://testautomationpractice.blogspot.com/

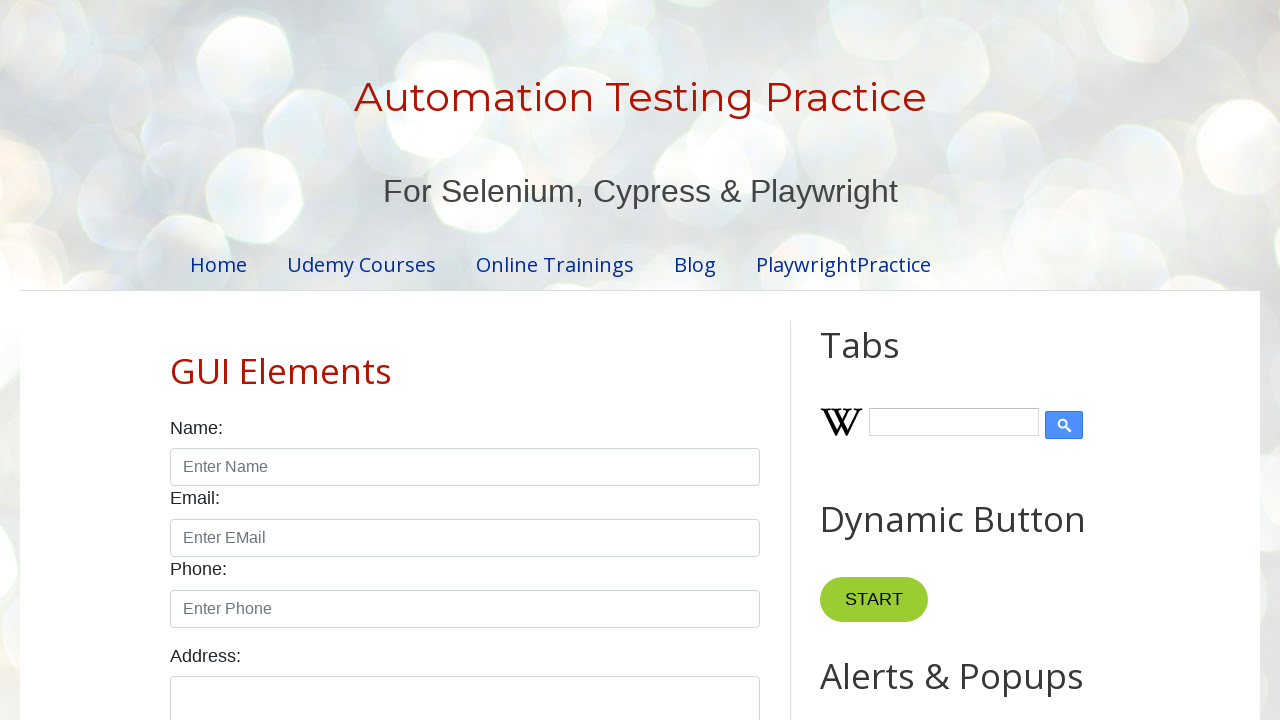

Set viewport size to 2000x3407
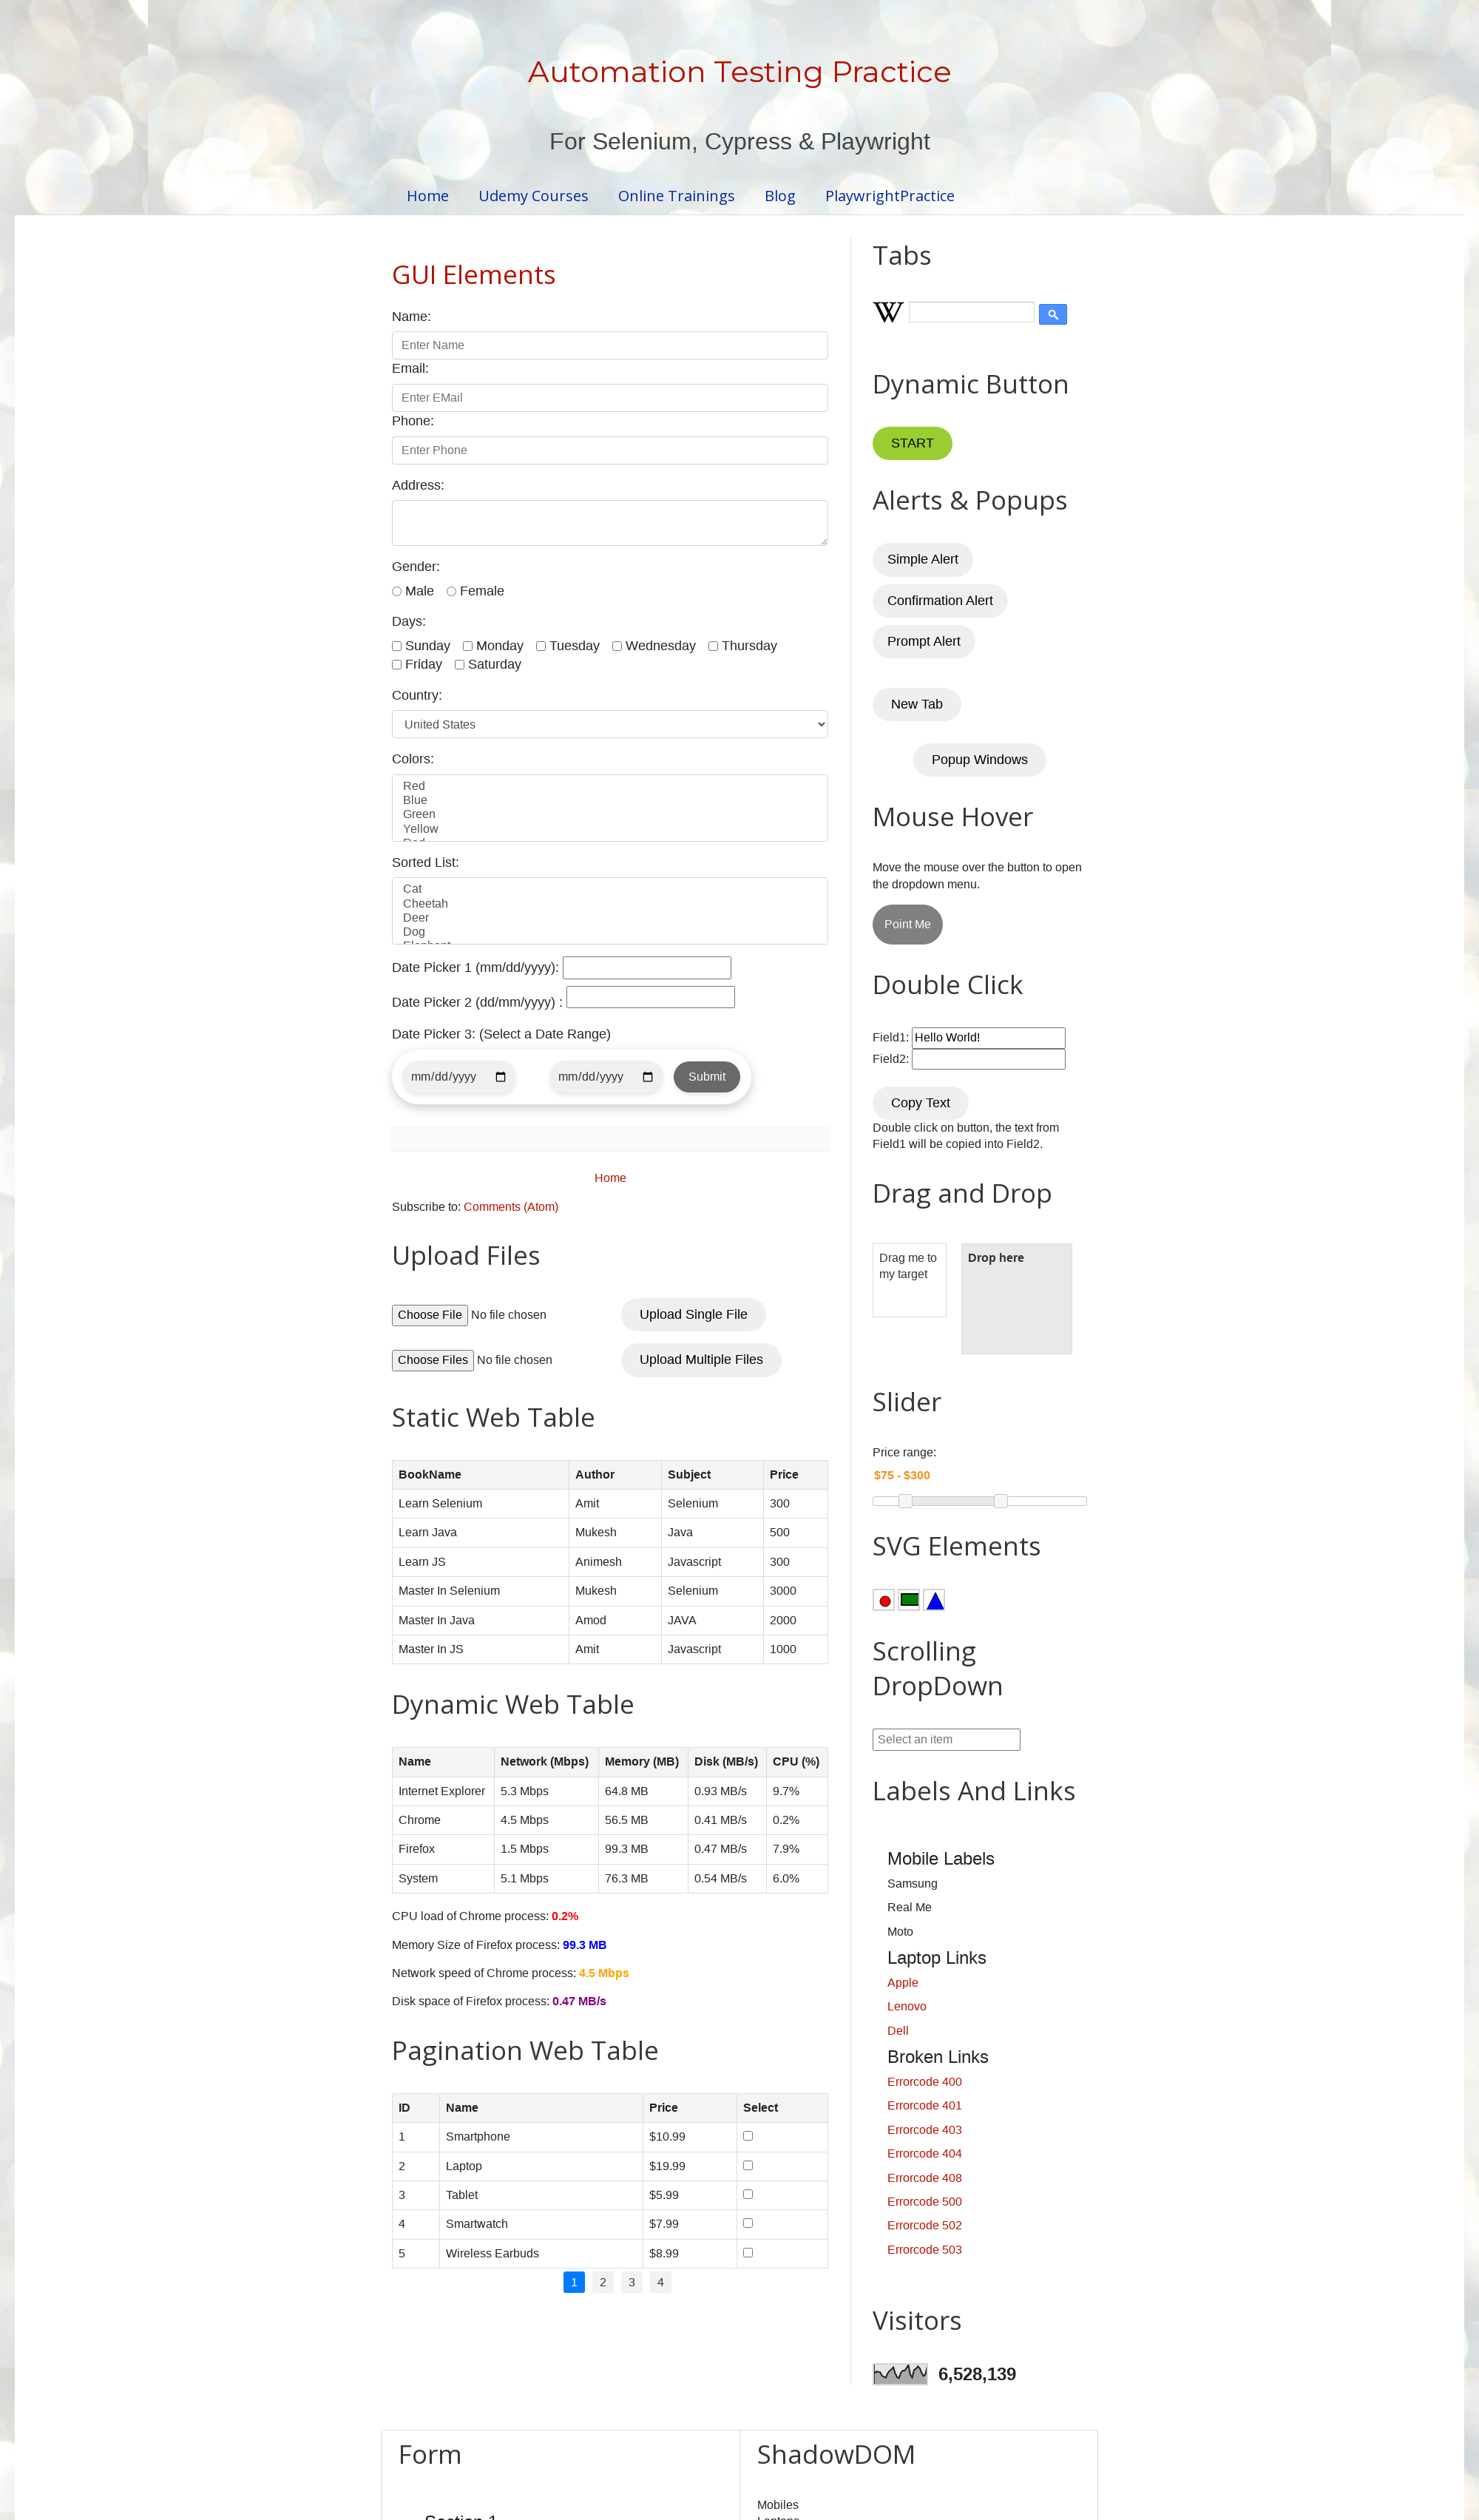

Set up dialog handler for confirmation dialogs
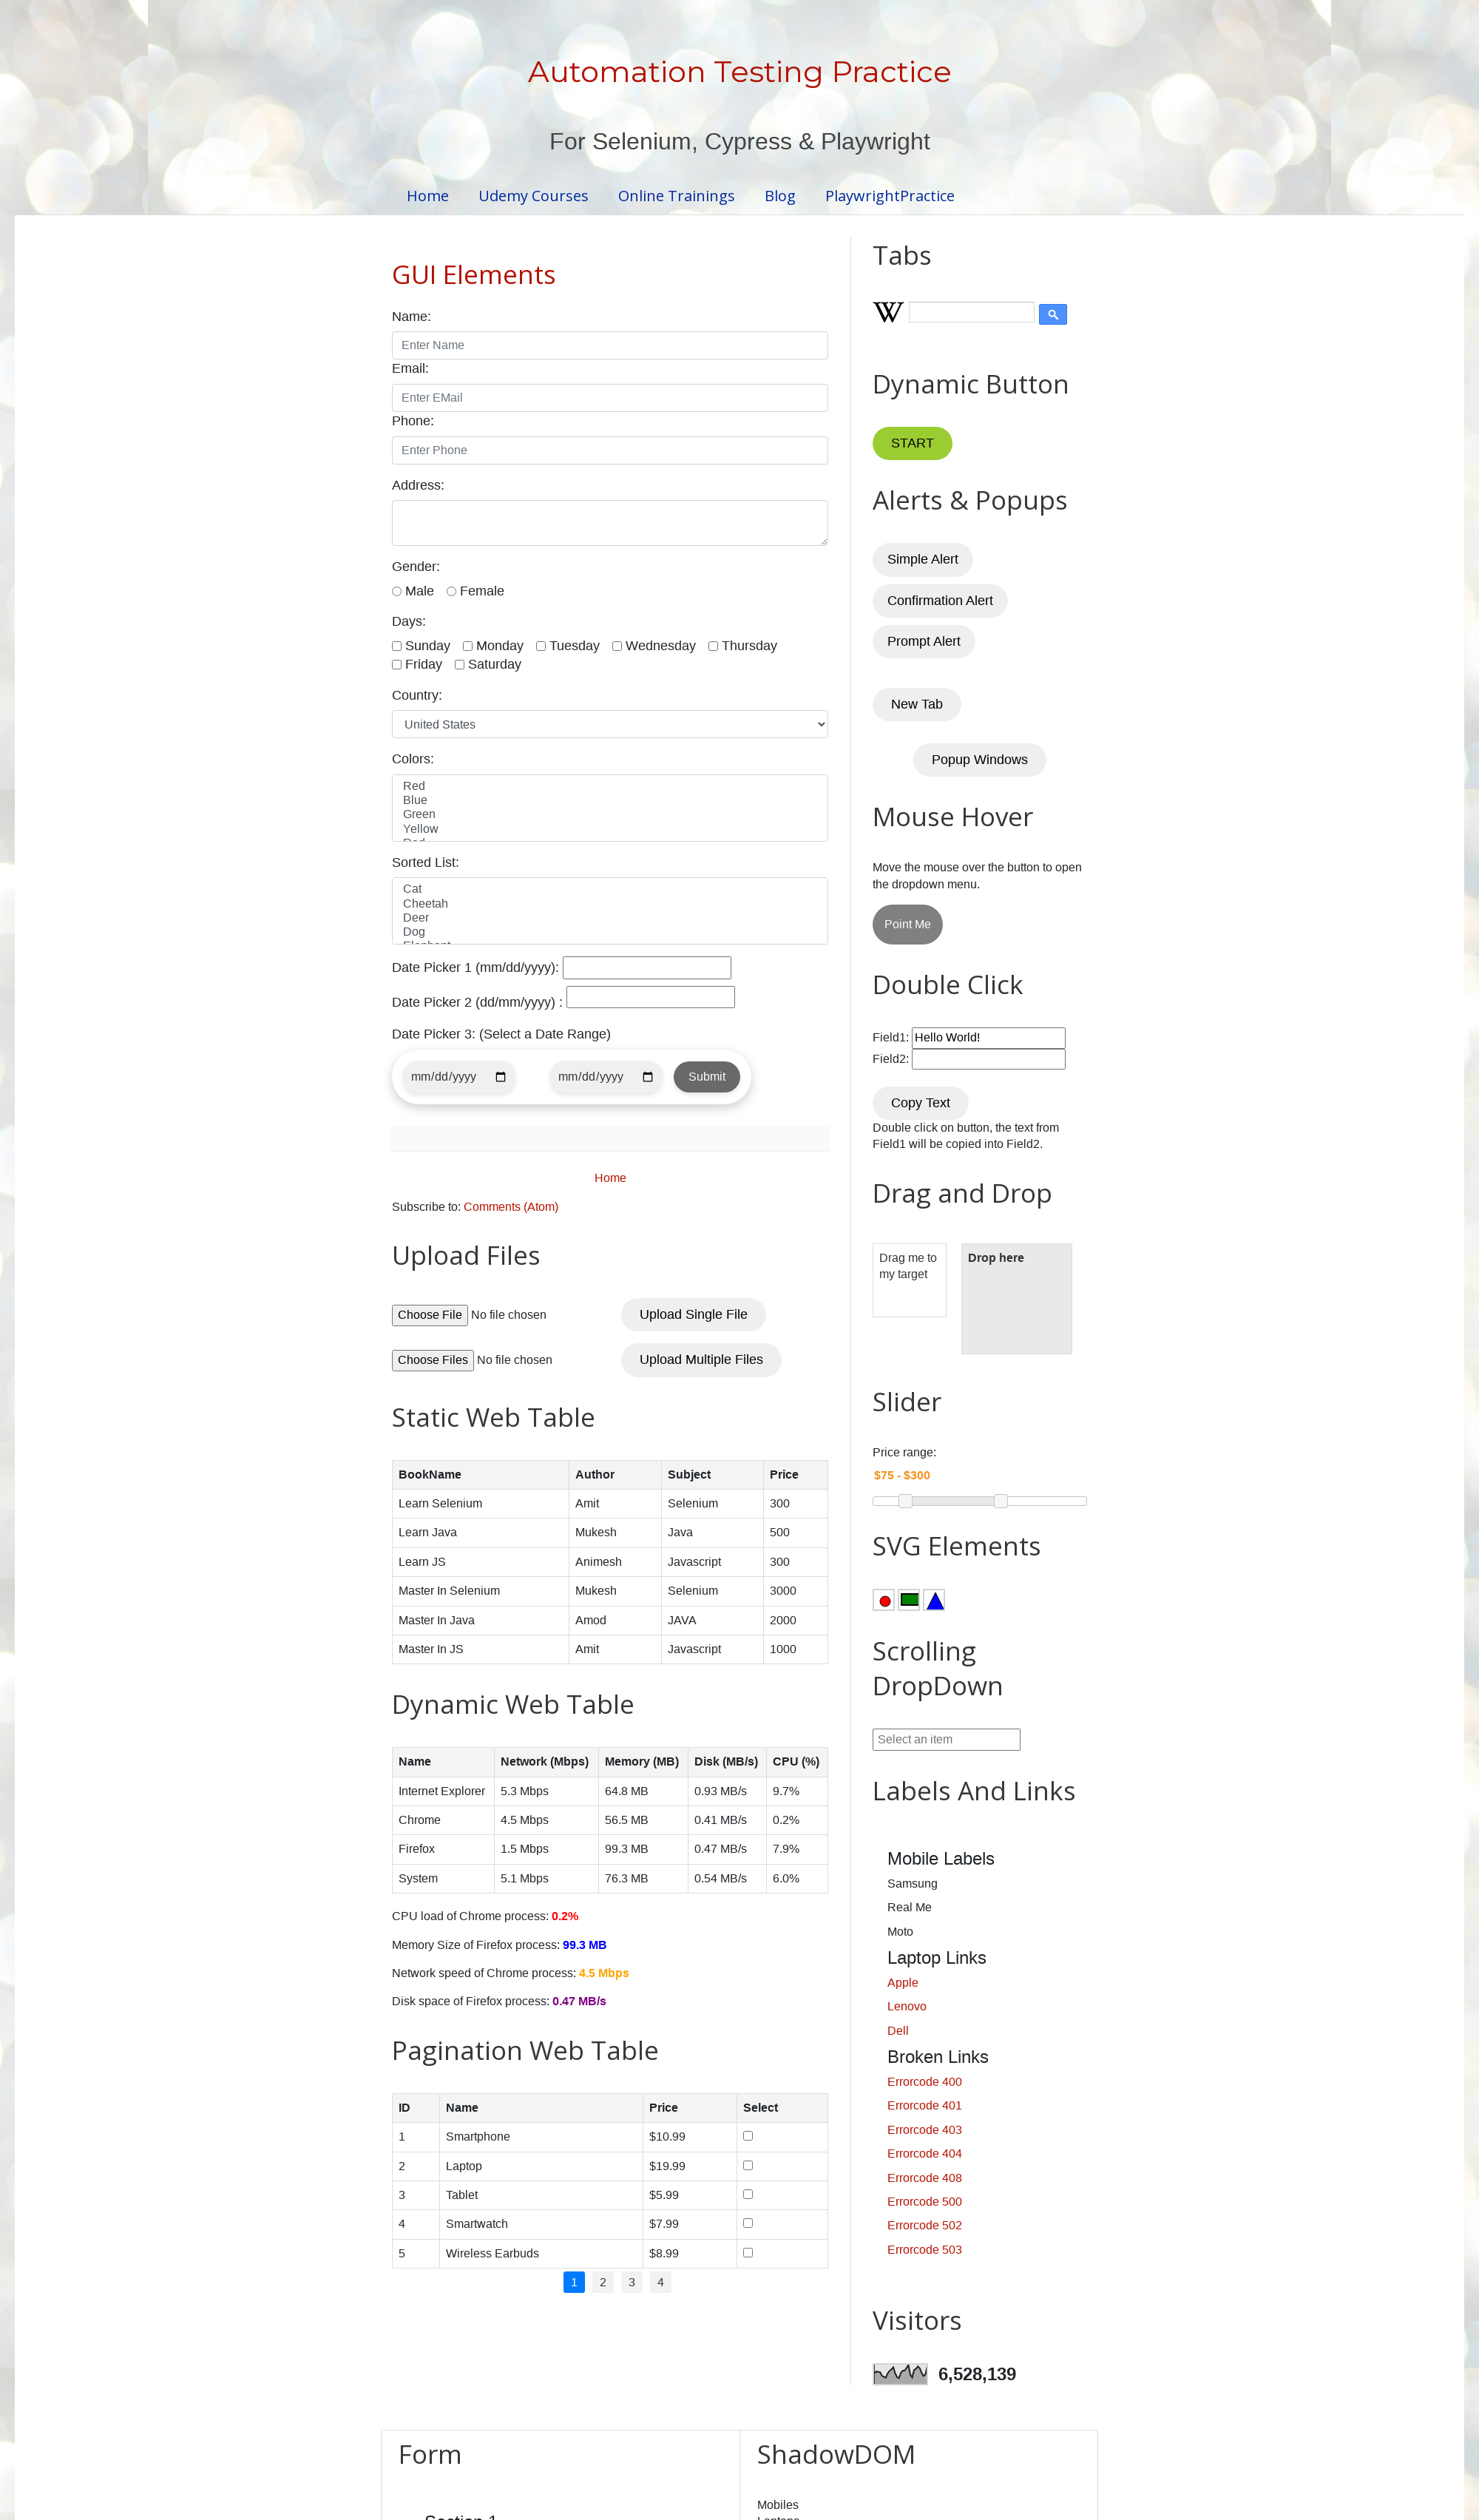

Clicked the confirm button to trigger dialog at (1272, 812) on xpath=//button[@id='confirmBtn']
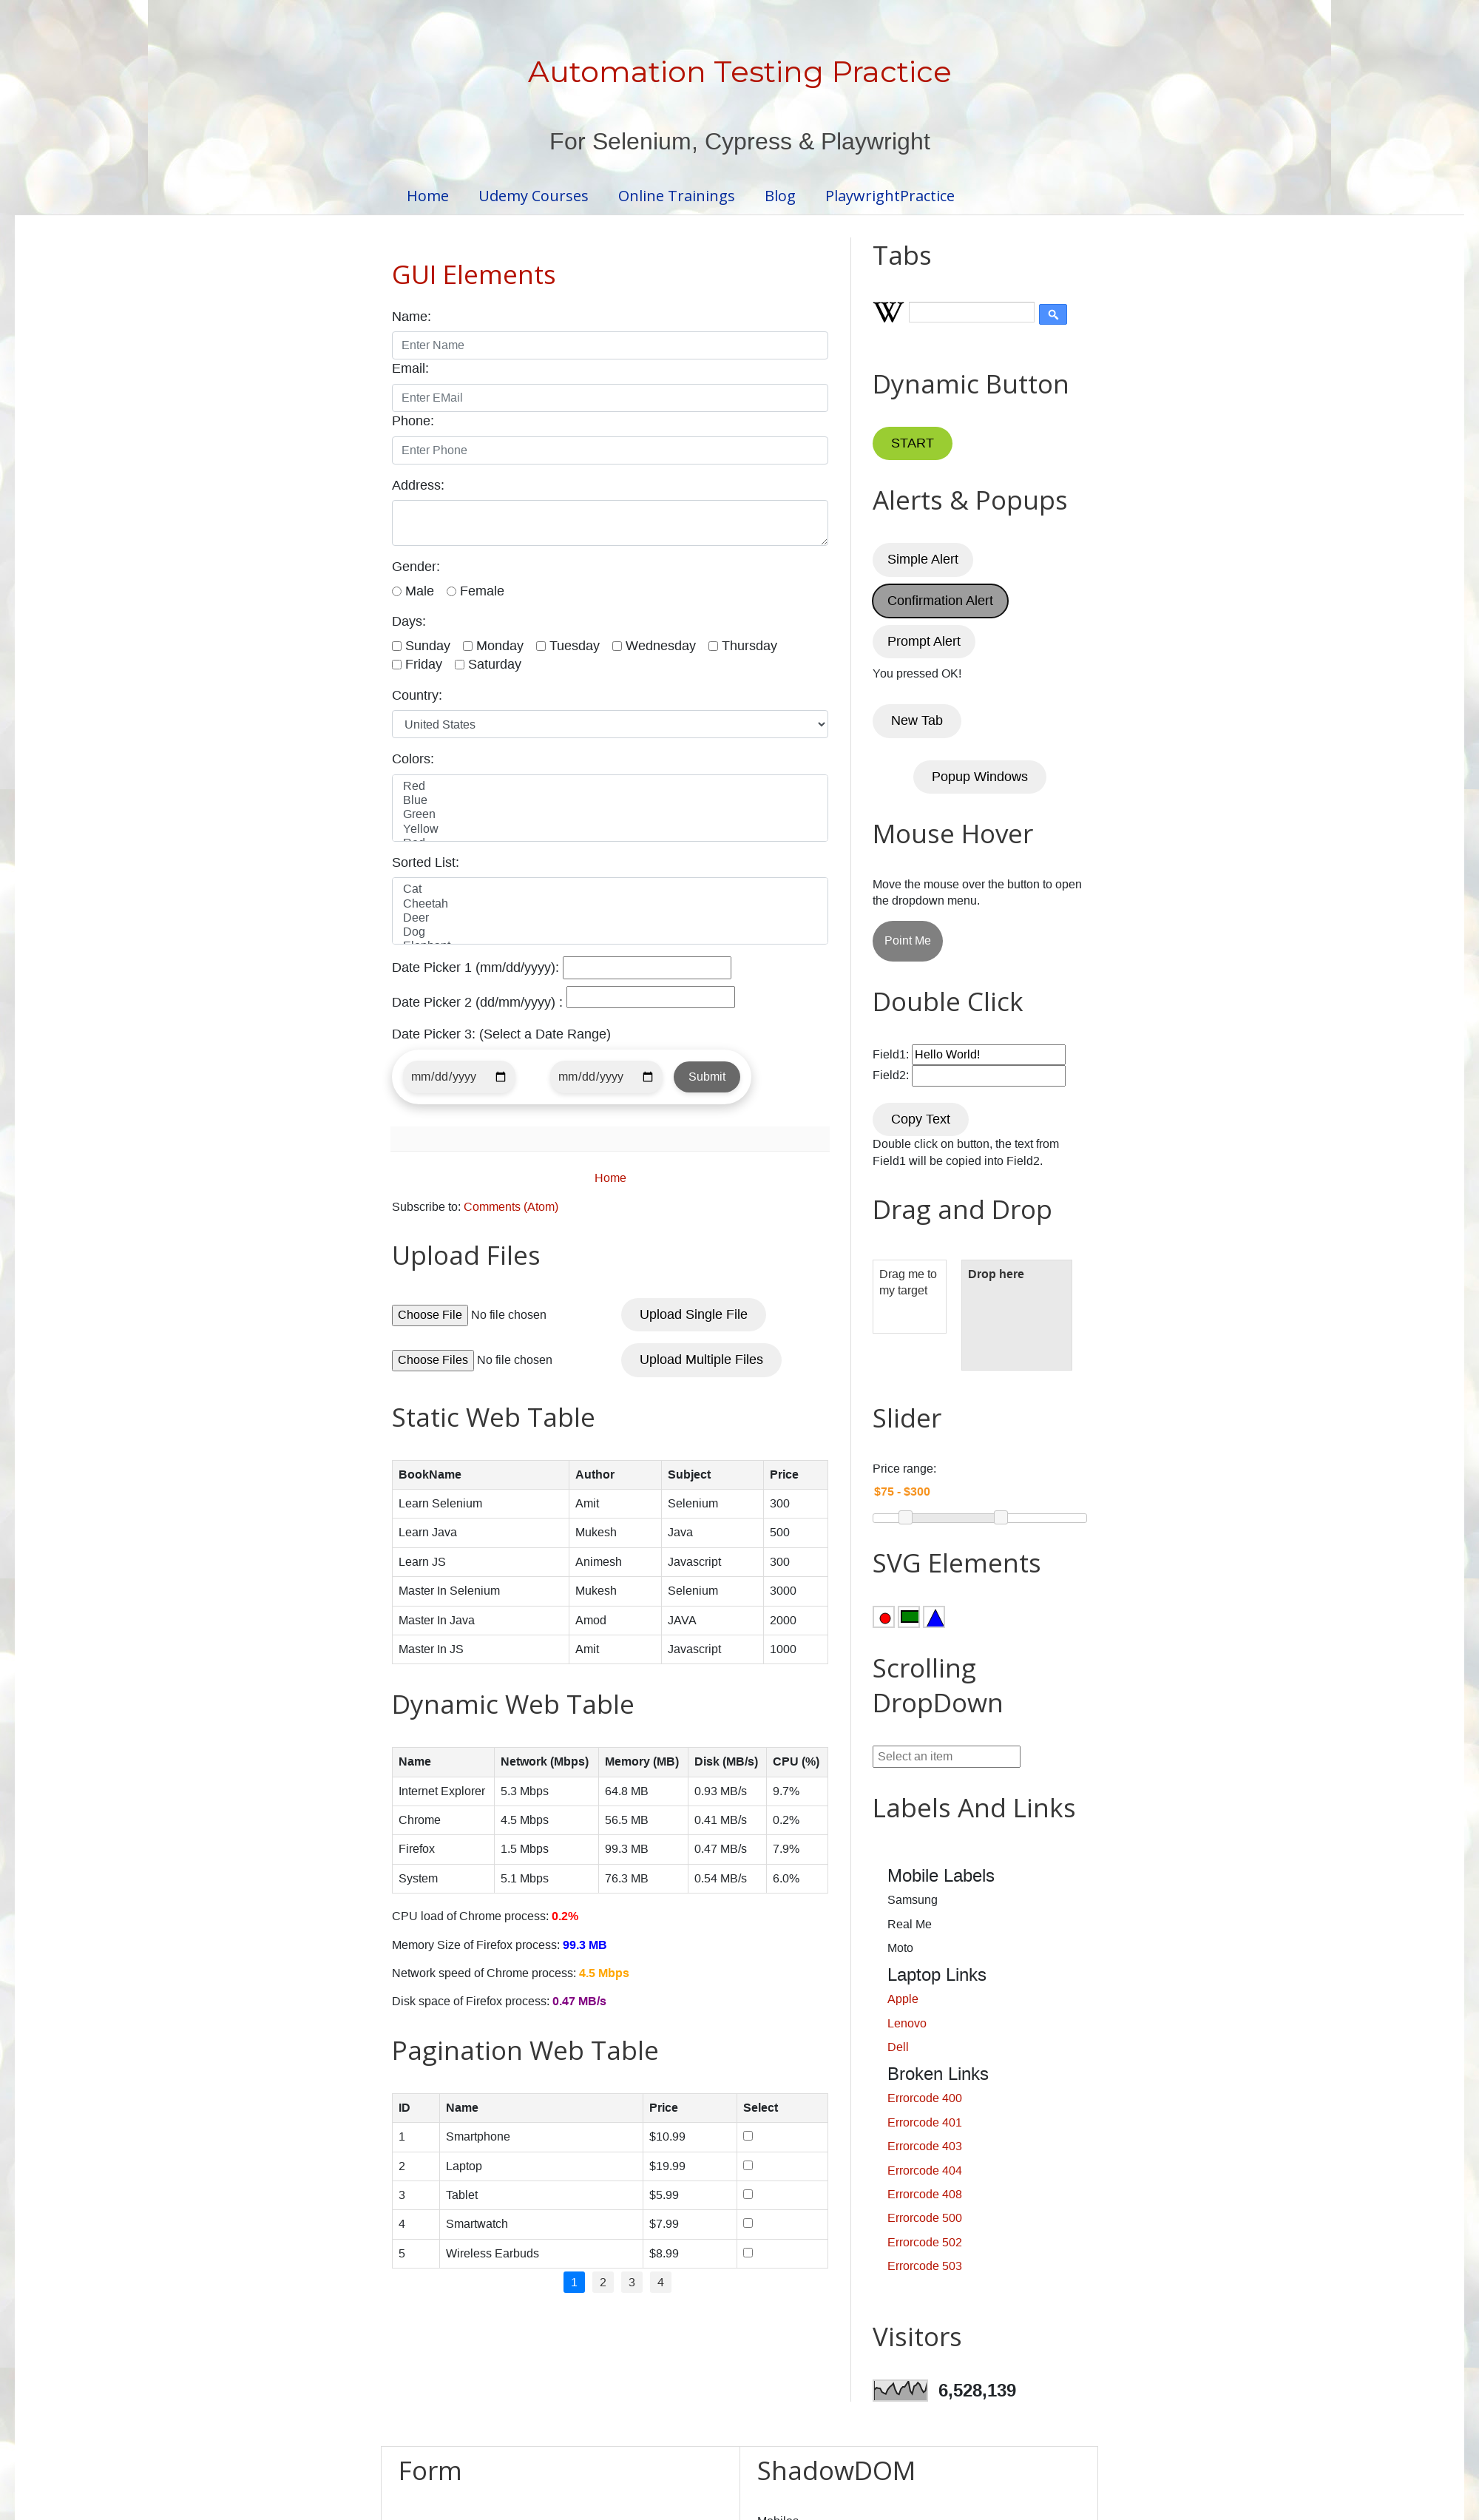

Result message element loaded
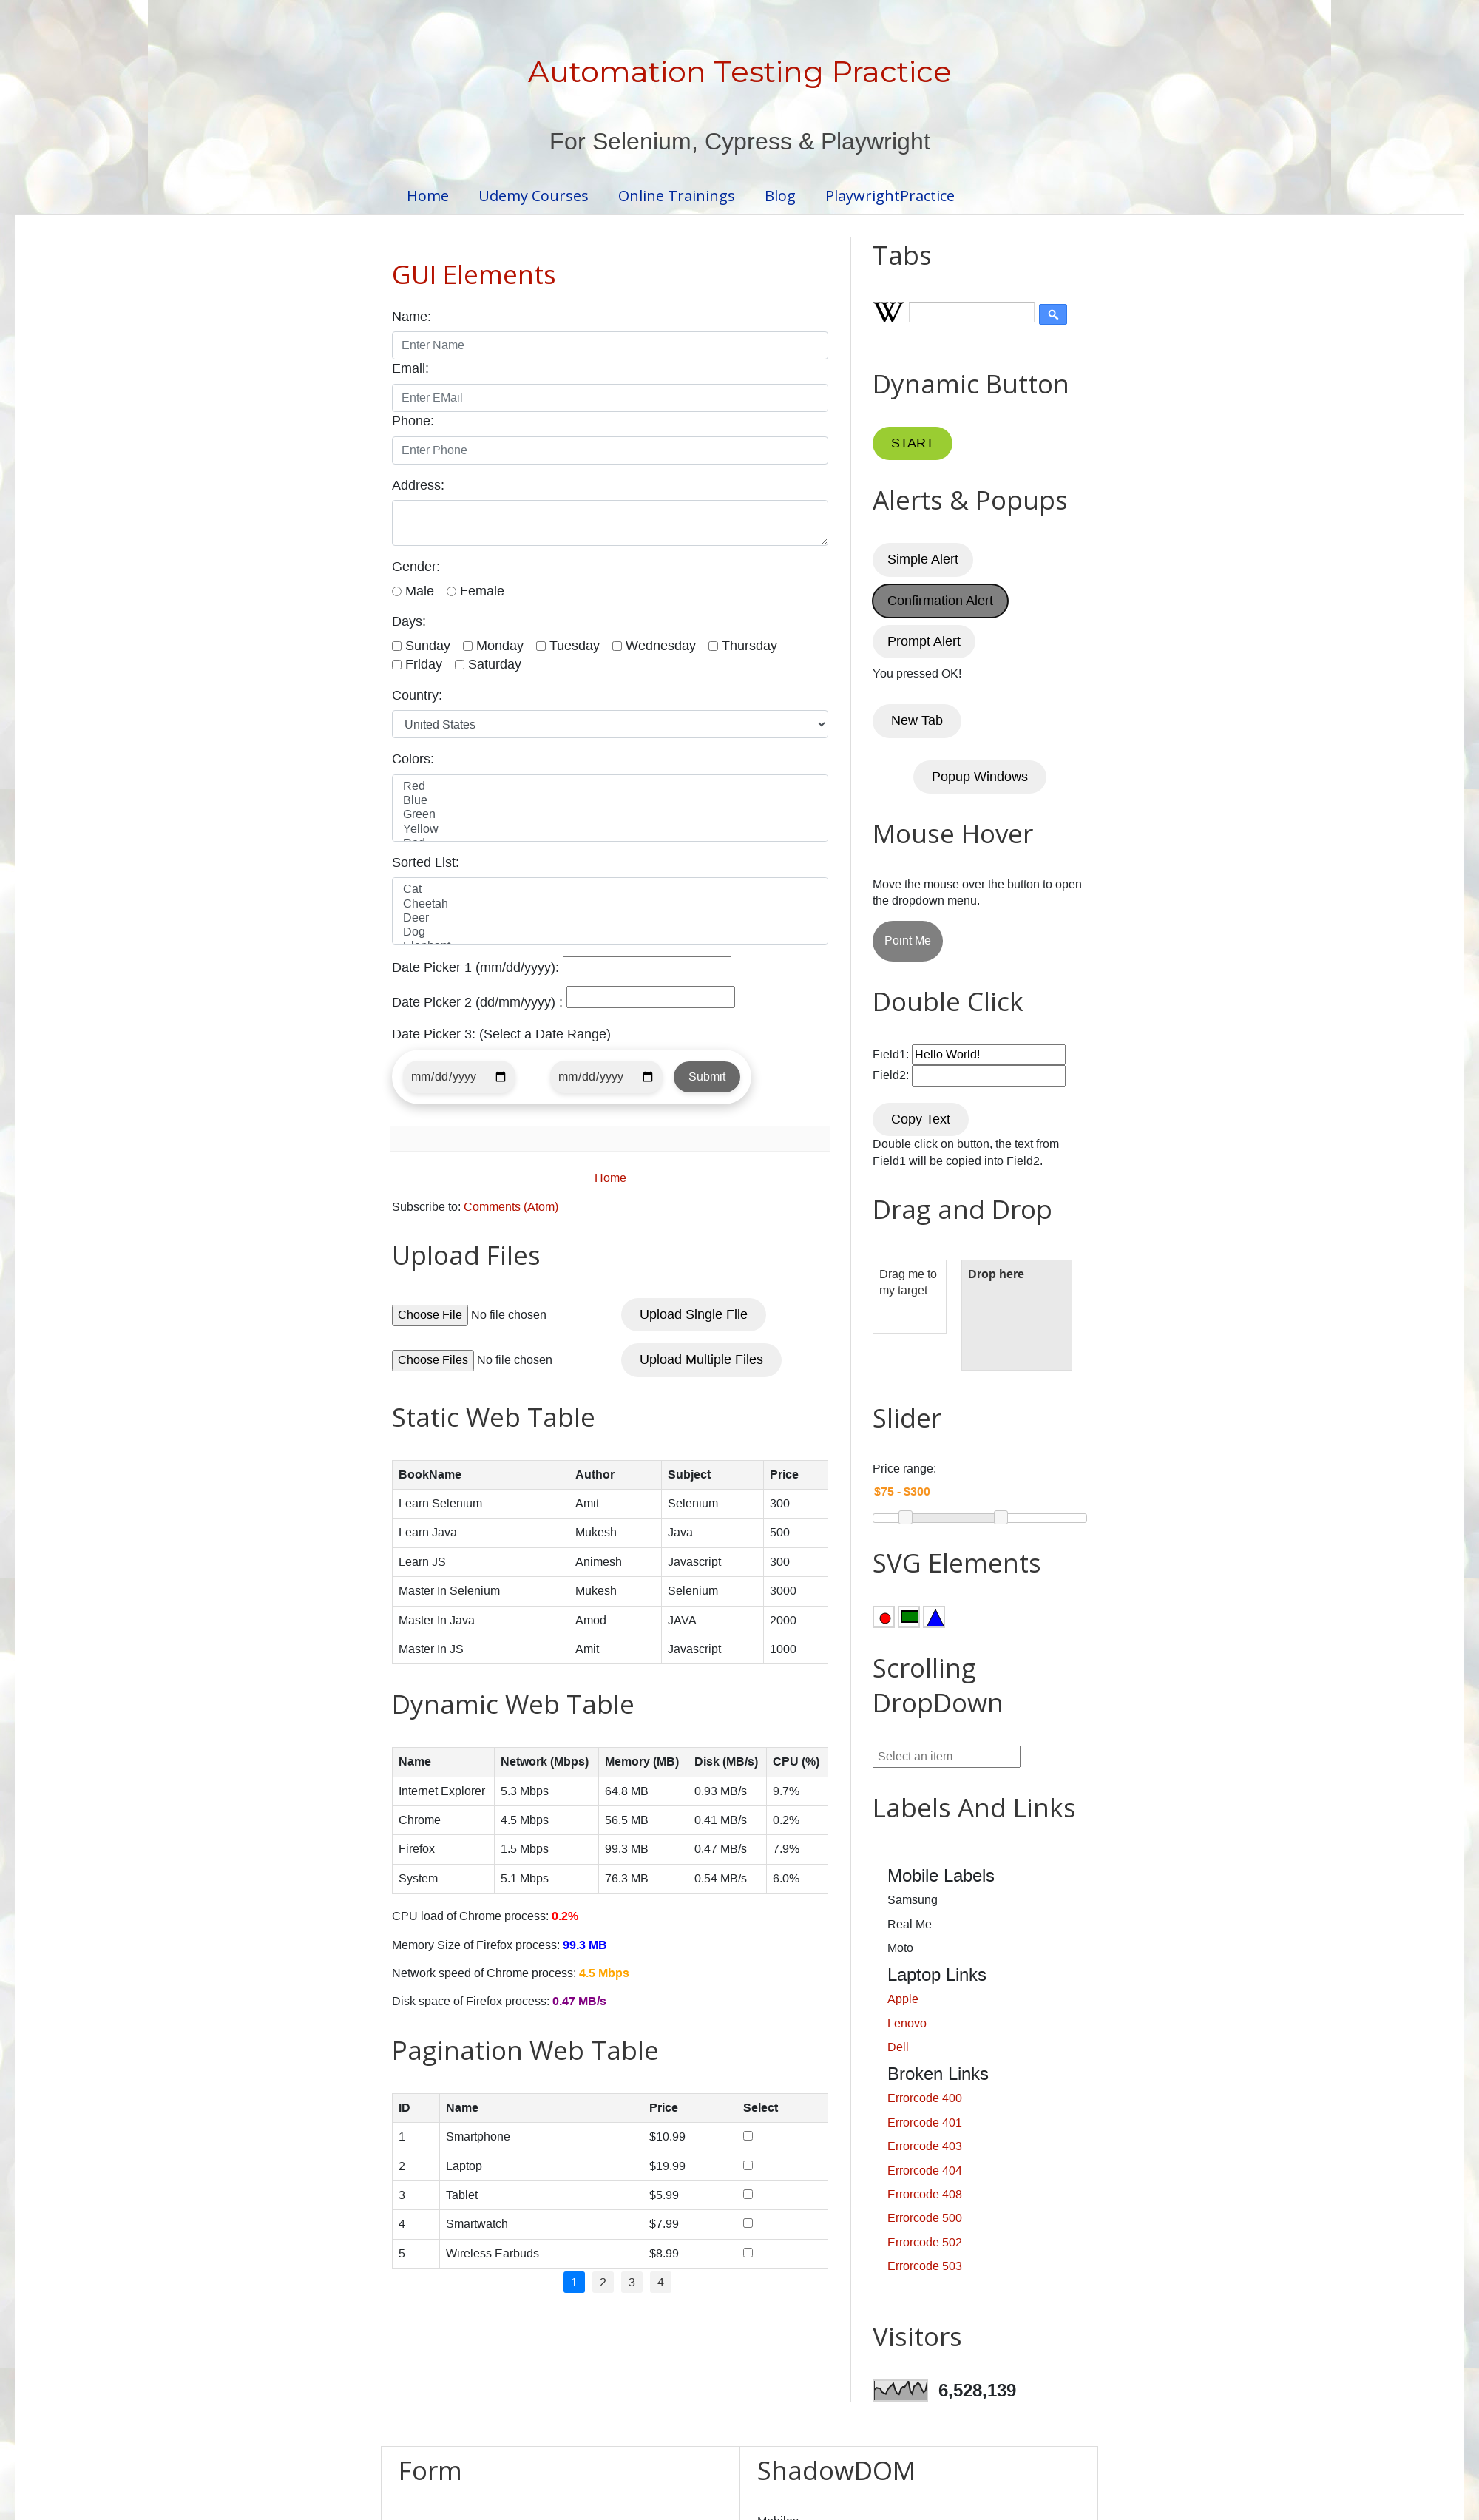

Verified result message displays 'You pressed OK!'
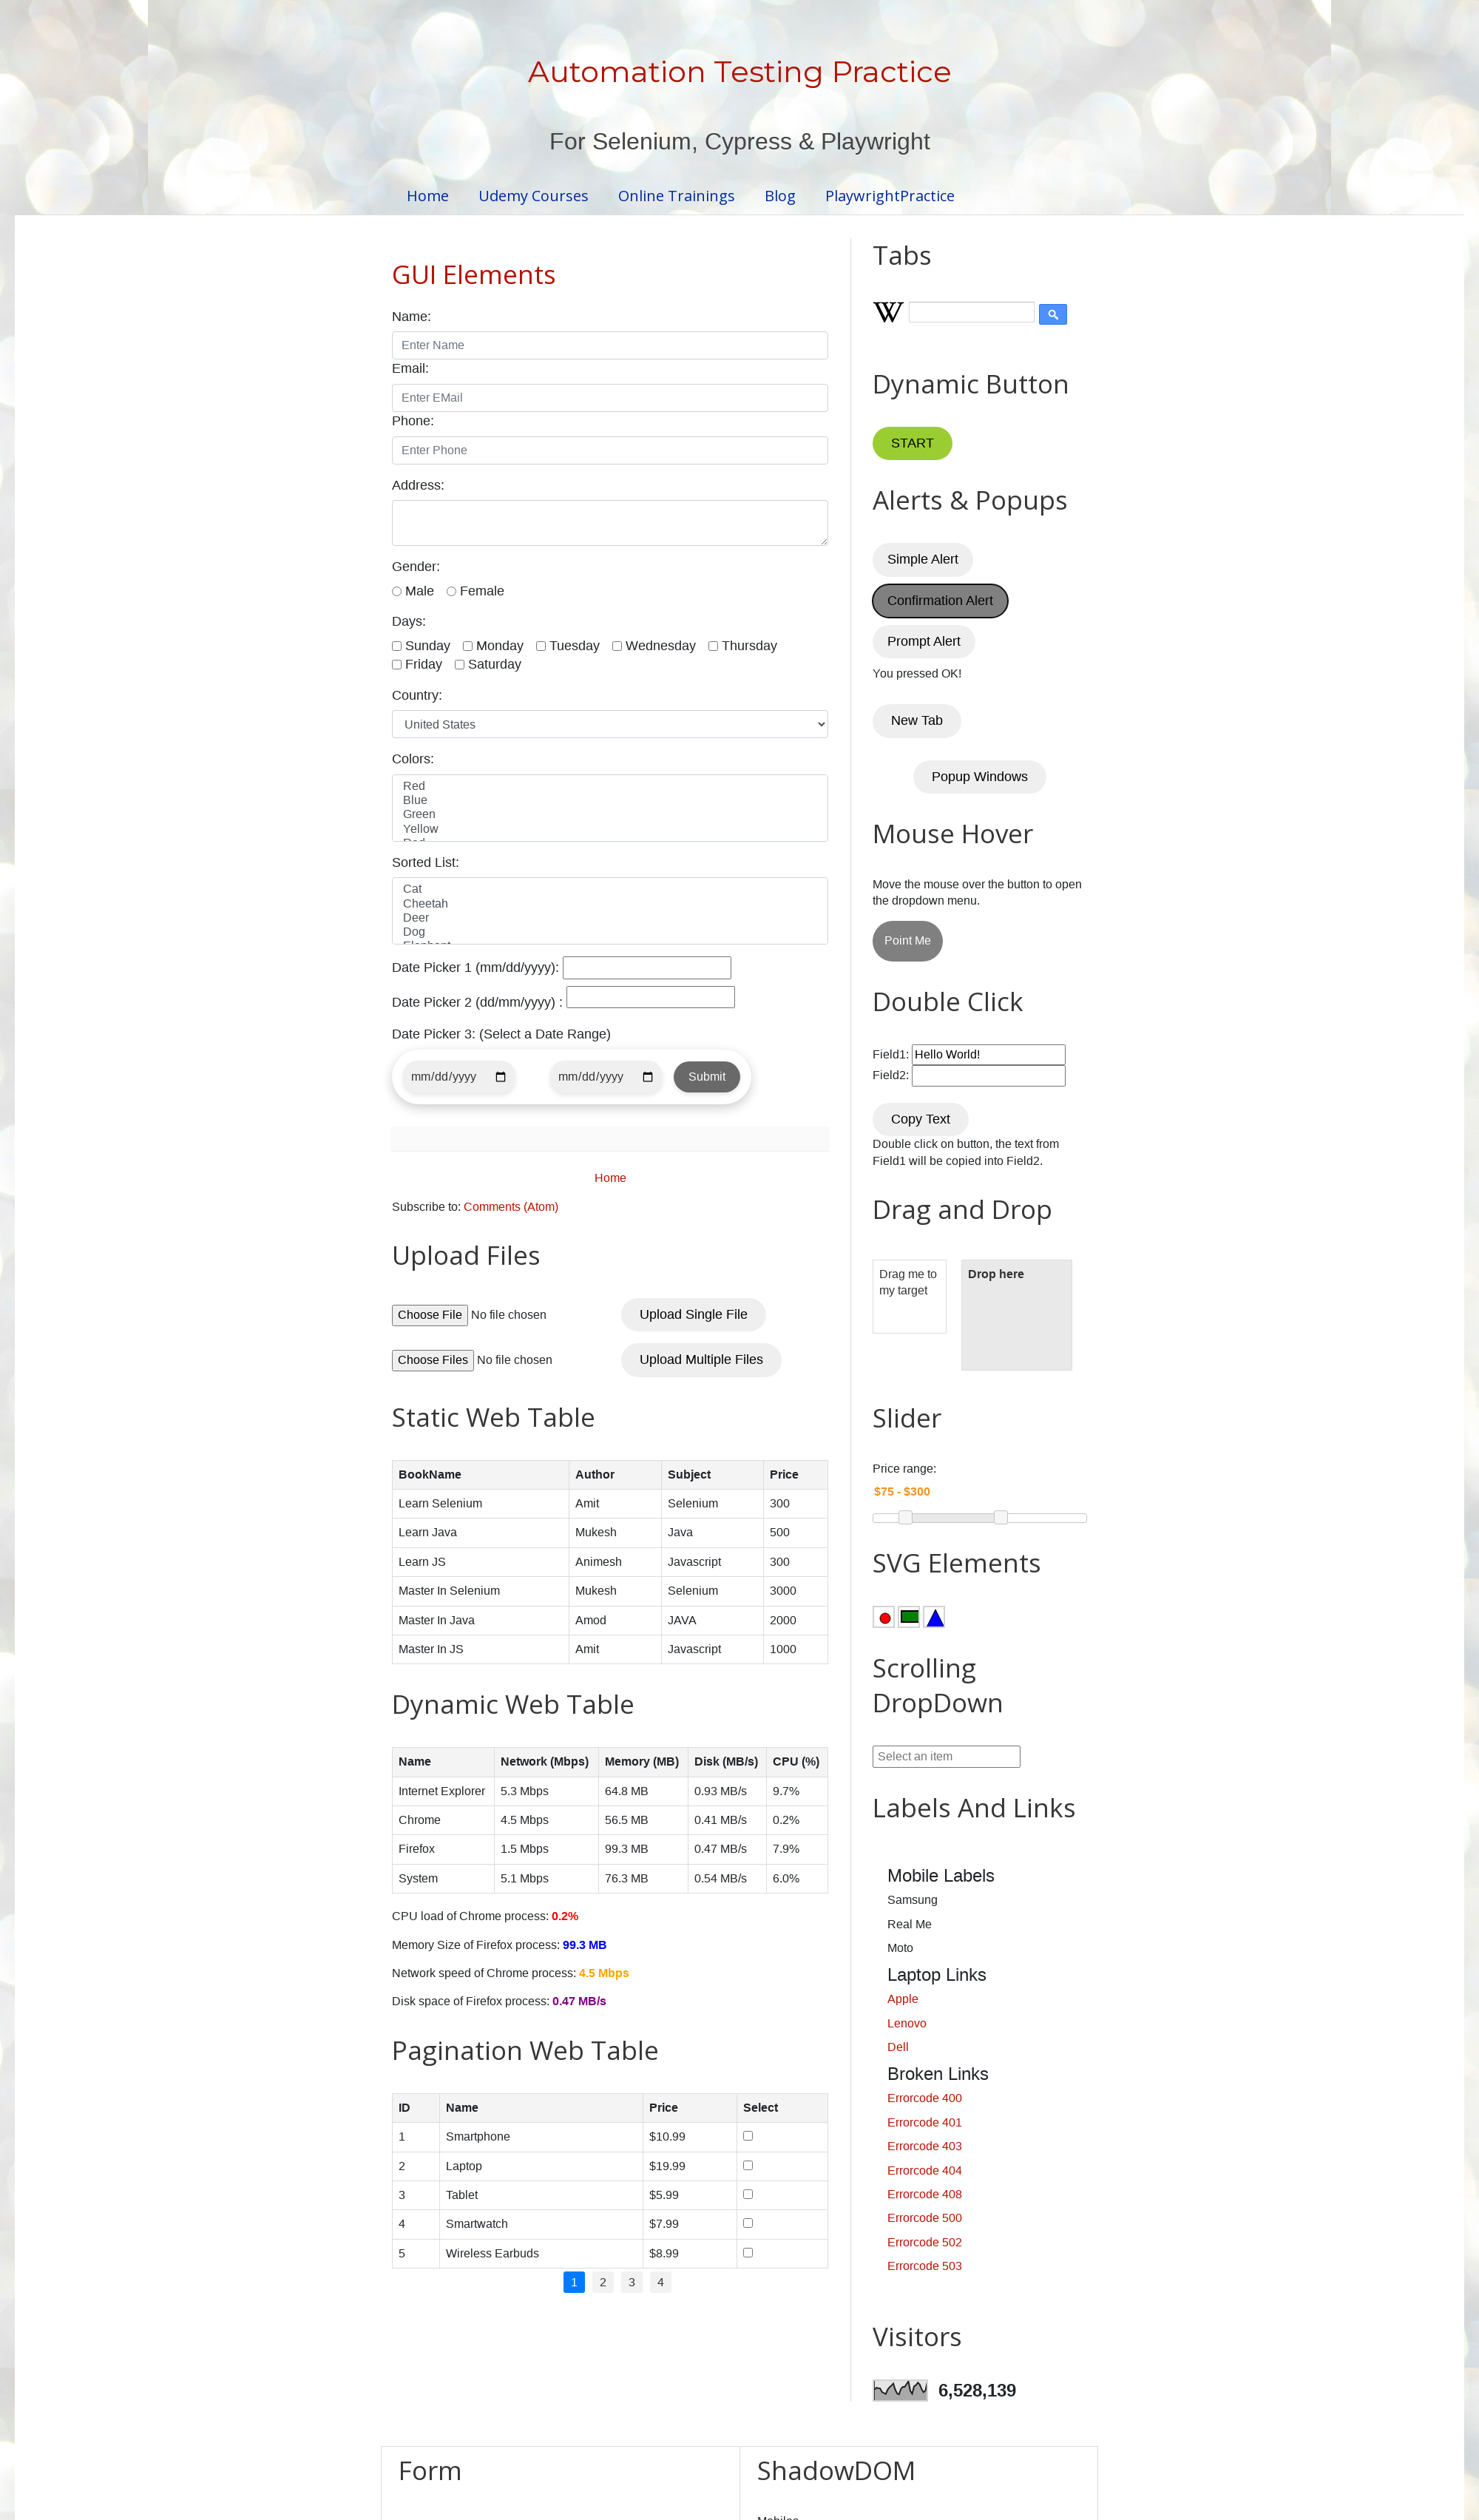

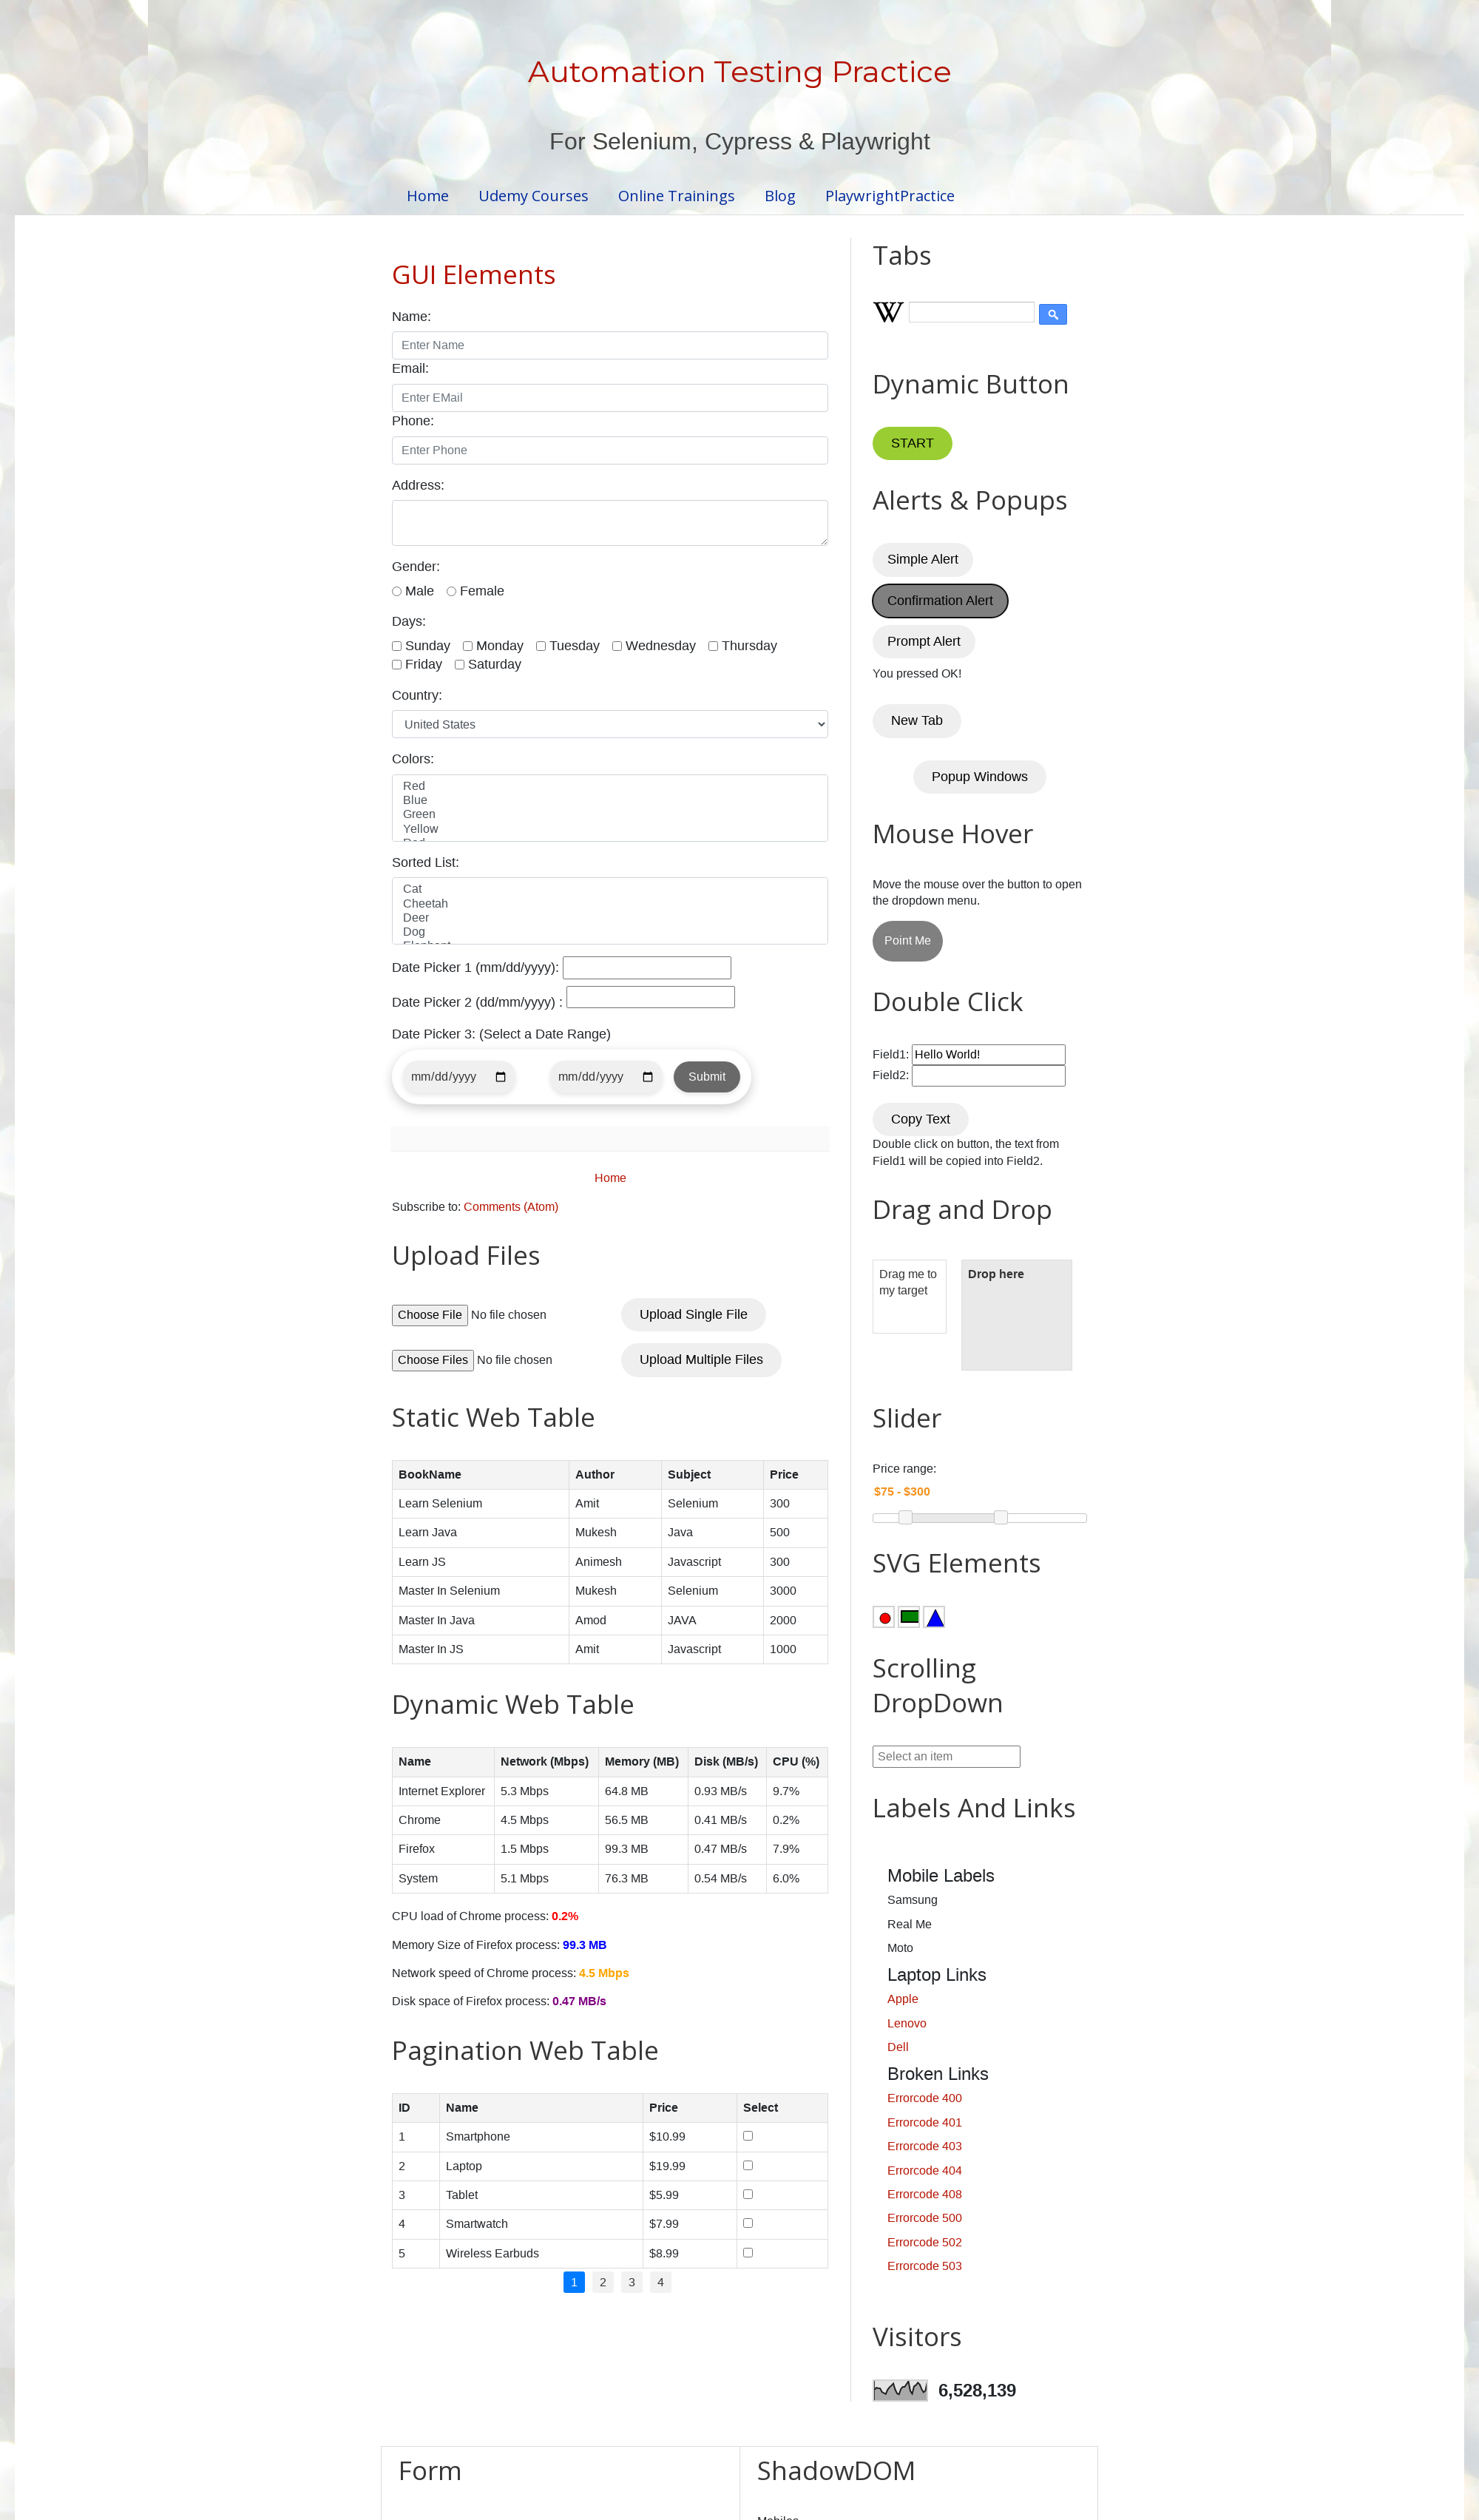